Tests sorting the Due column in descending order by clicking the column header twice and verifying the values are sorted in reverse order.

Starting URL: http://the-internet.herokuapp.com/tables

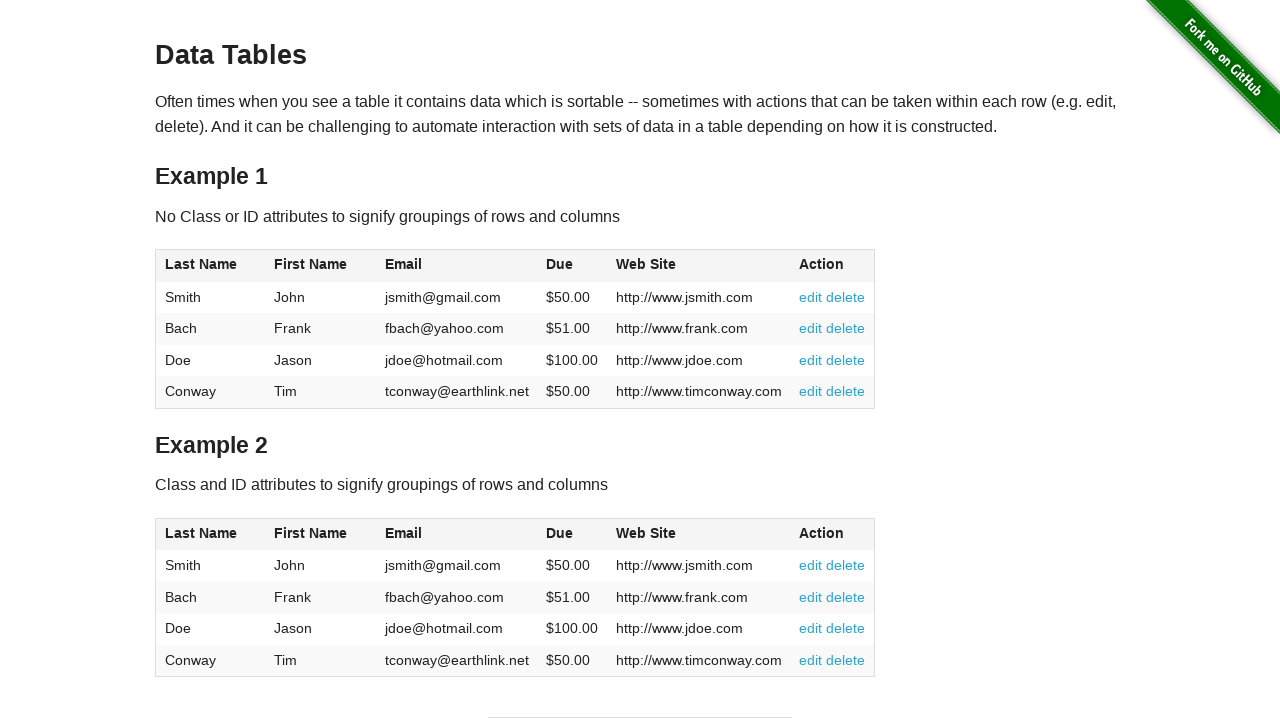

Clicked Due column header (first click for ascending order) at (572, 266) on #table1 thead tr th:nth-child(4)
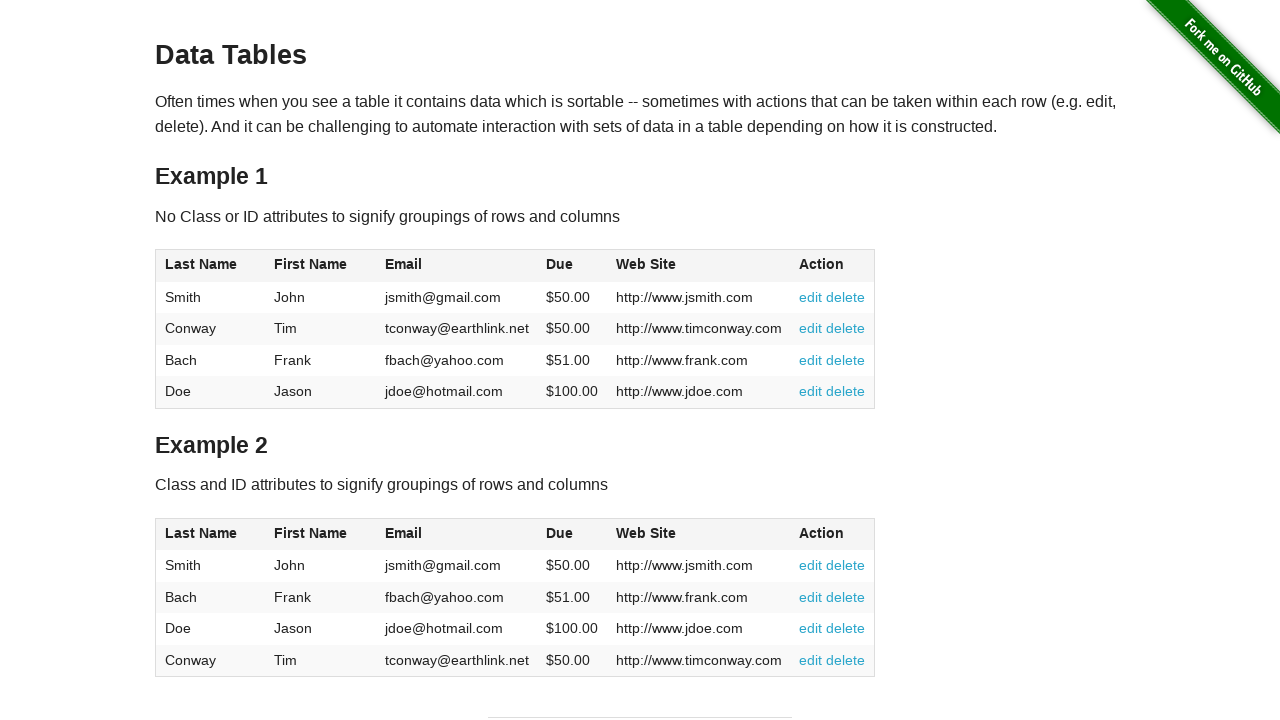

Clicked Due column header (second click for descending order) at (572, 266) on #table1 thead tr th:nth-child(4)
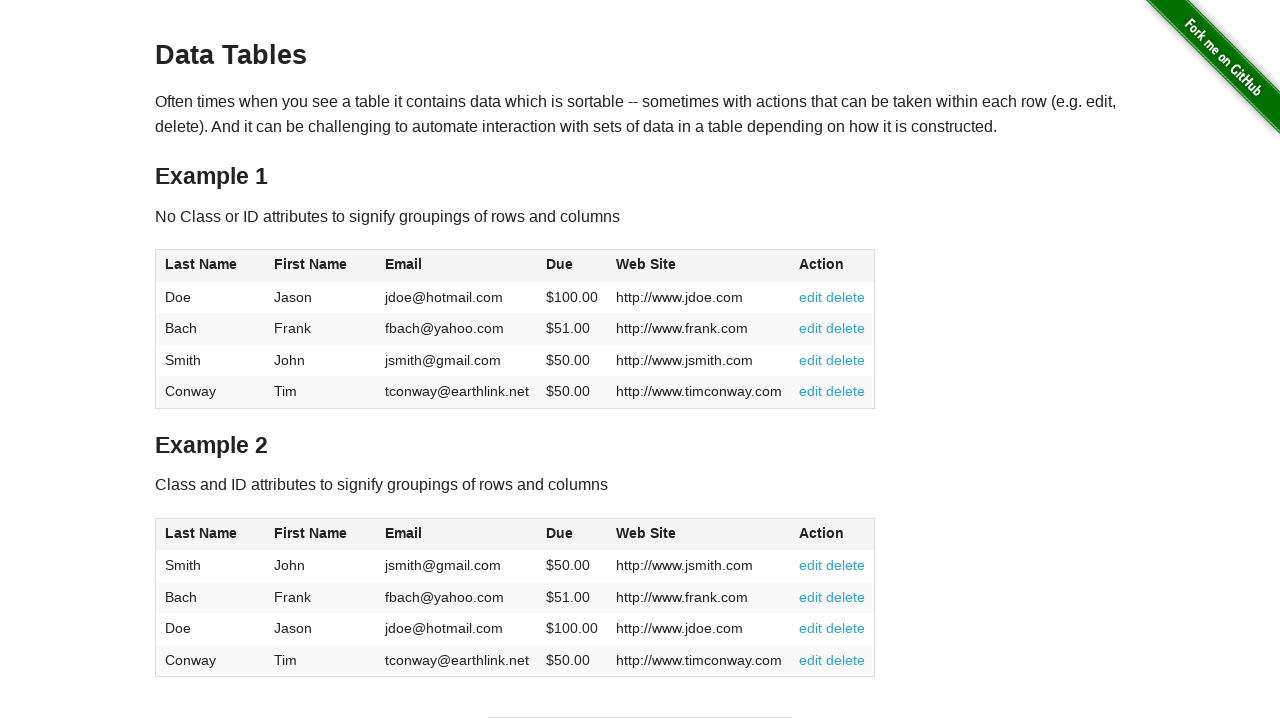

Table sorted in descending order by Due column
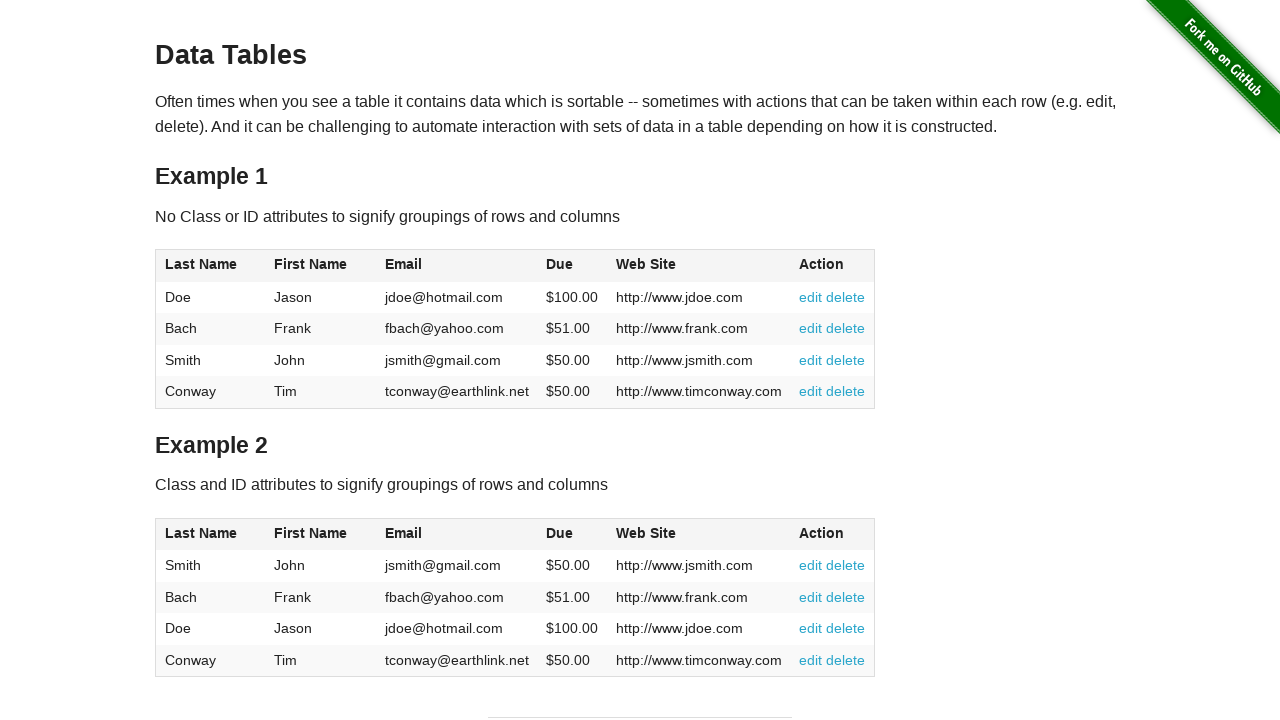

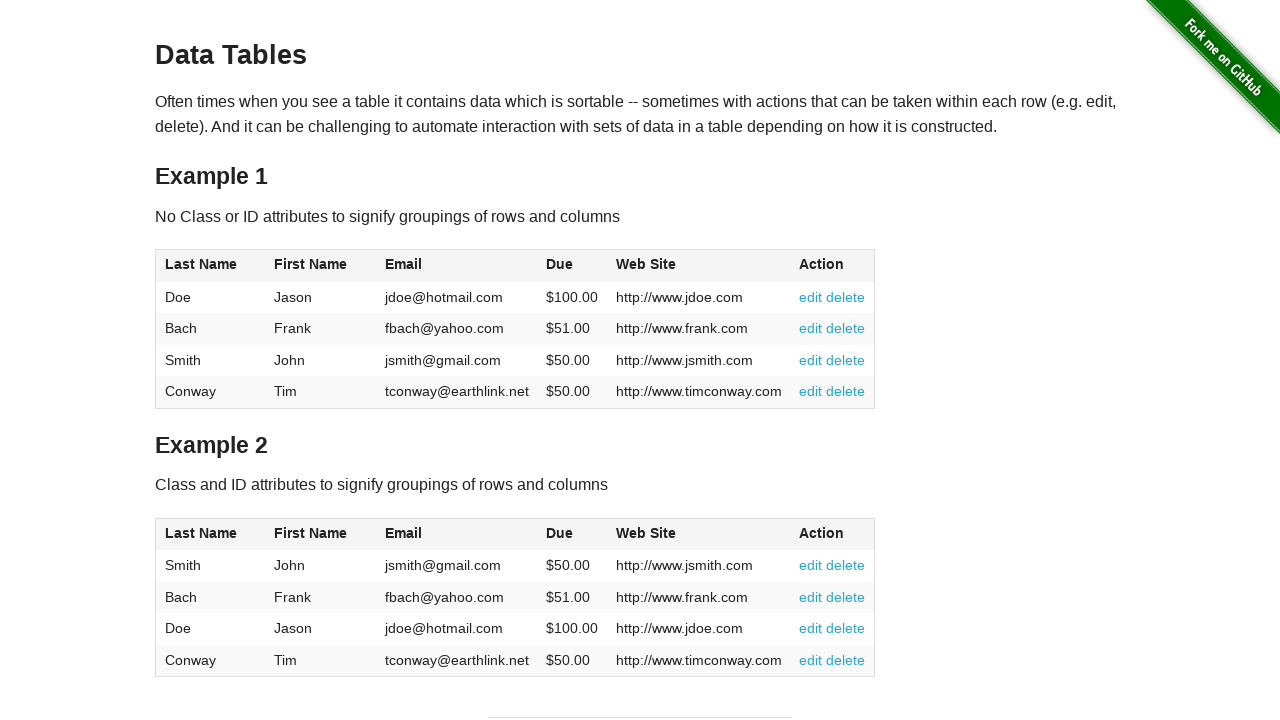